Tests JavaScript prompt functionality by clicking on Basic Elements tab, triggering a prompt dialog, entering text, and verifying the response message

Starting URL: http://automationbykrishna.com/

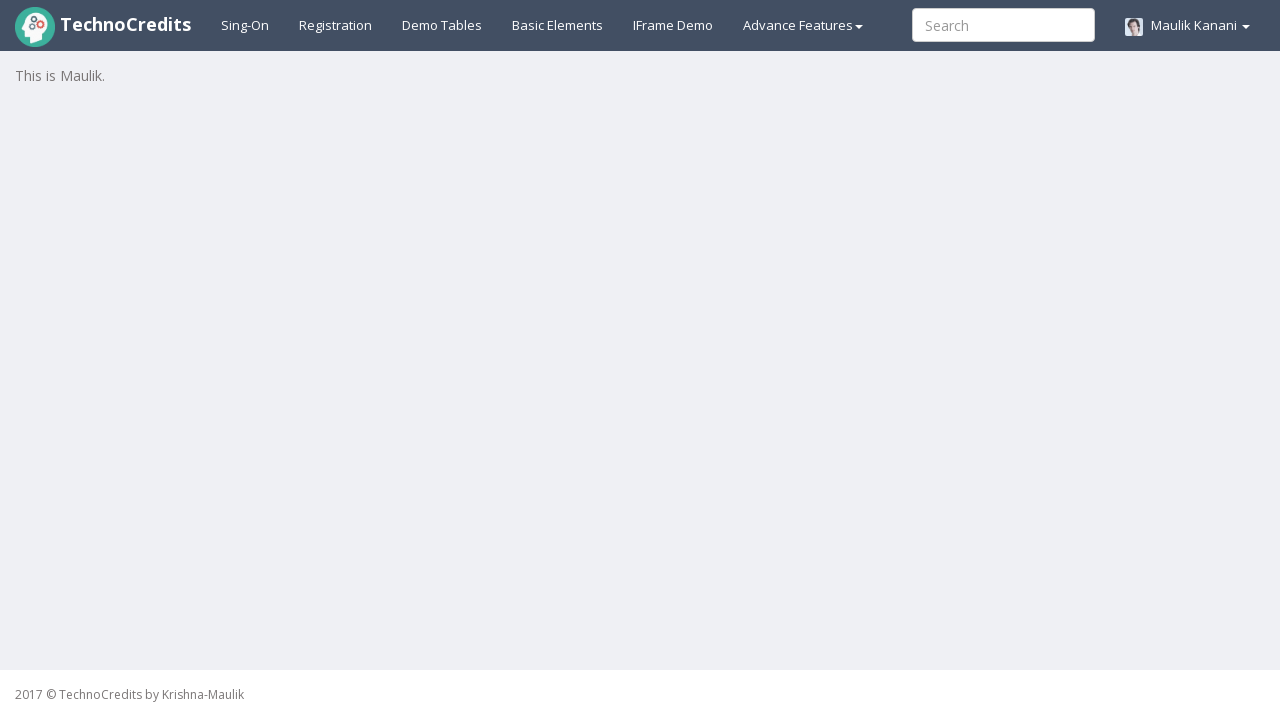

Clicked on Basic Elements tab at (558, 25) on a:has-text('Basic Elements')
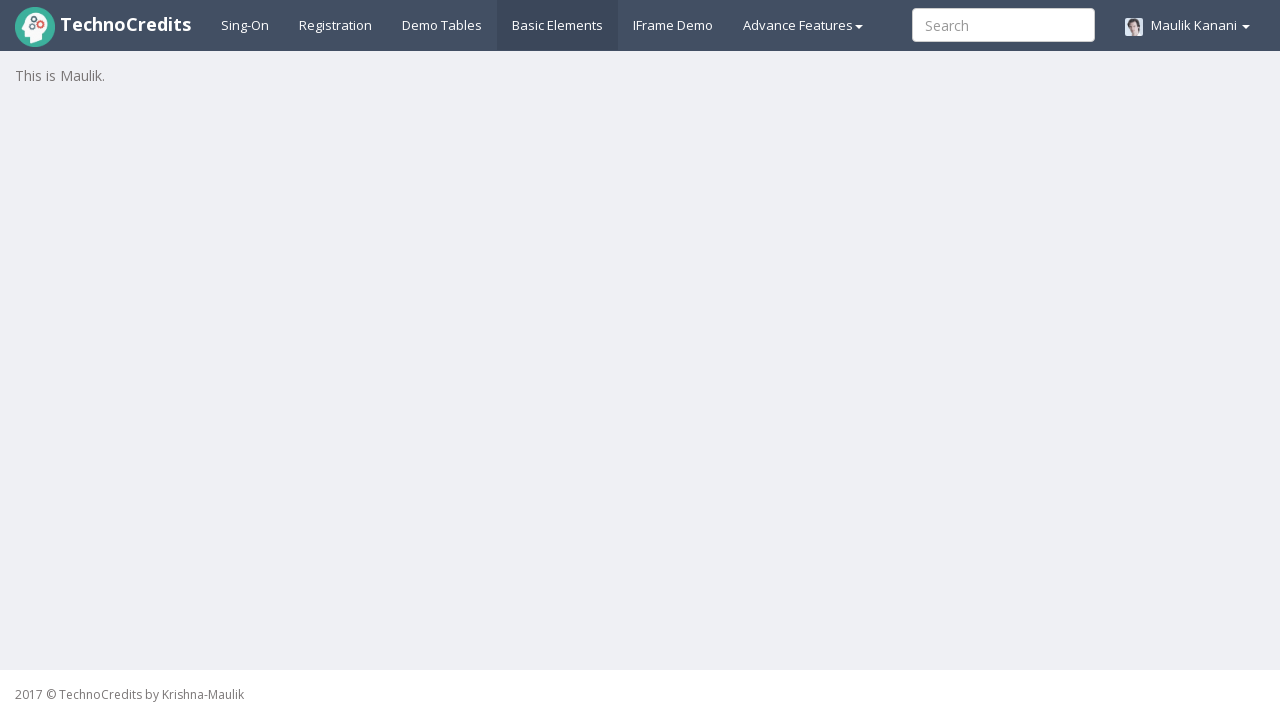

JavaScript Prompt button element loaded
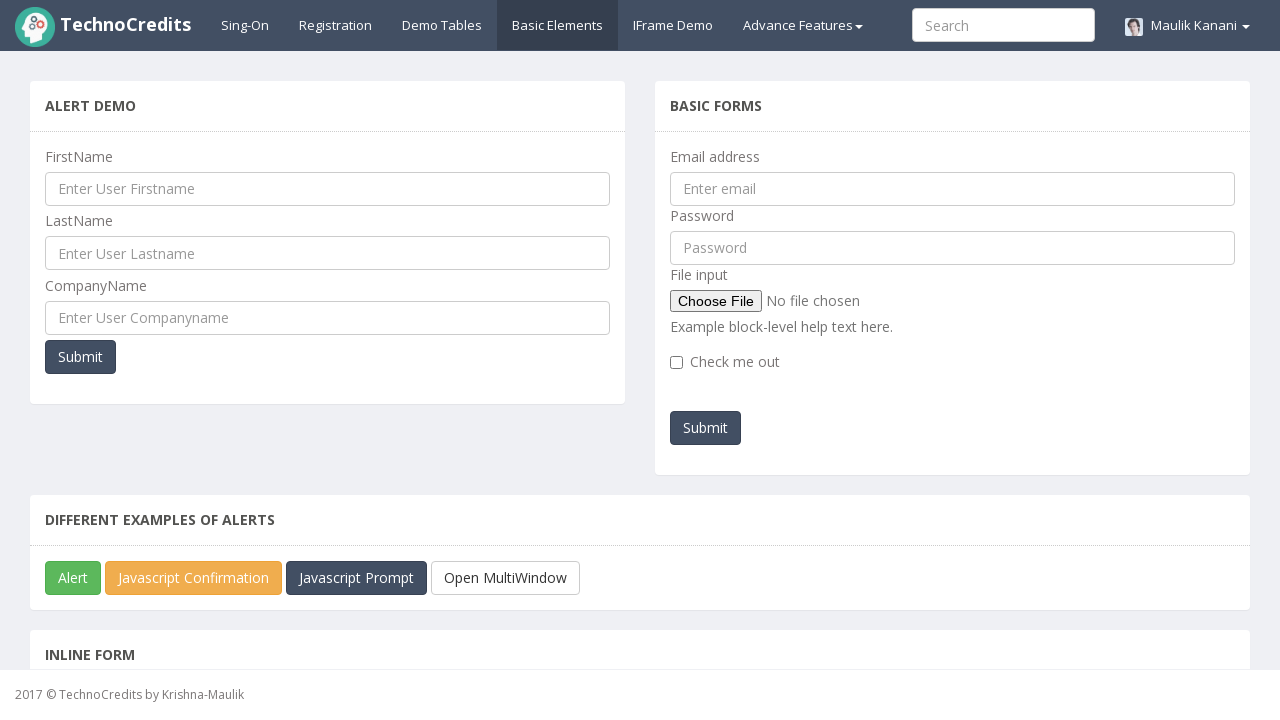

Clicked JavaScript Prompt button to trigger dialog at (356, 578) on #javascriptPromp
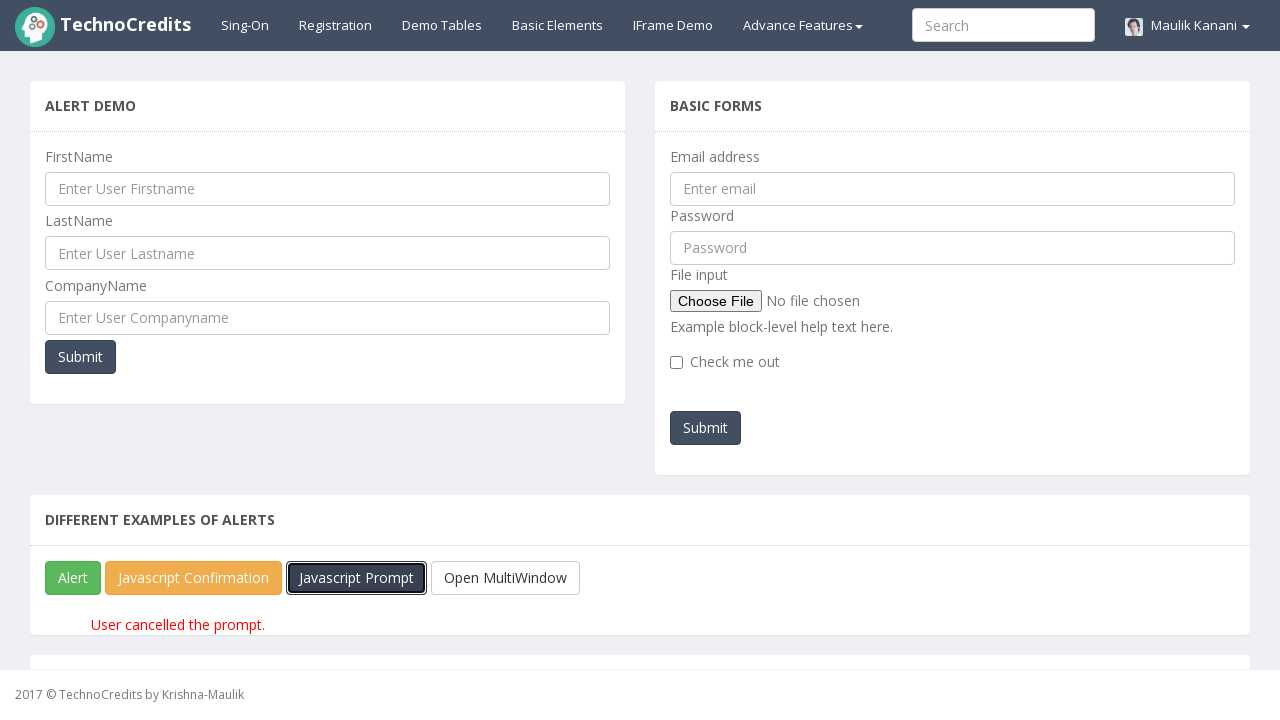

Set up dialog handler and accepted prompt with 'Yogesh'
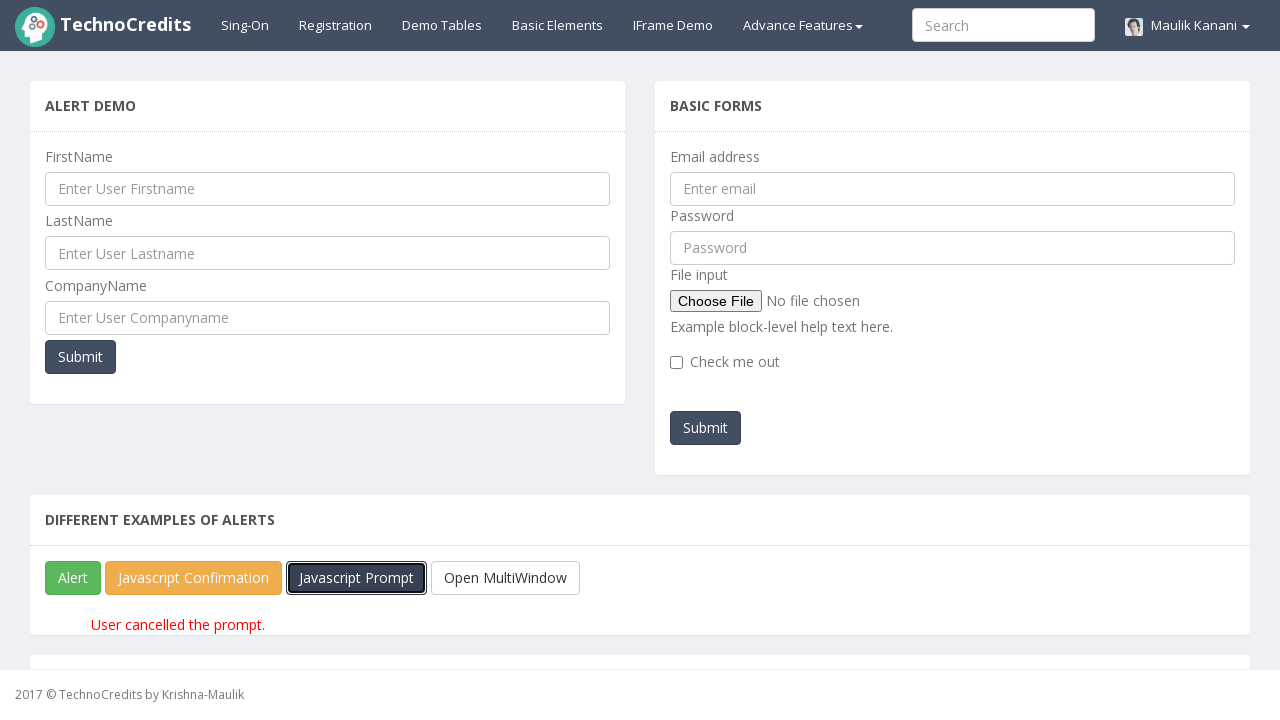

Response message element loaded
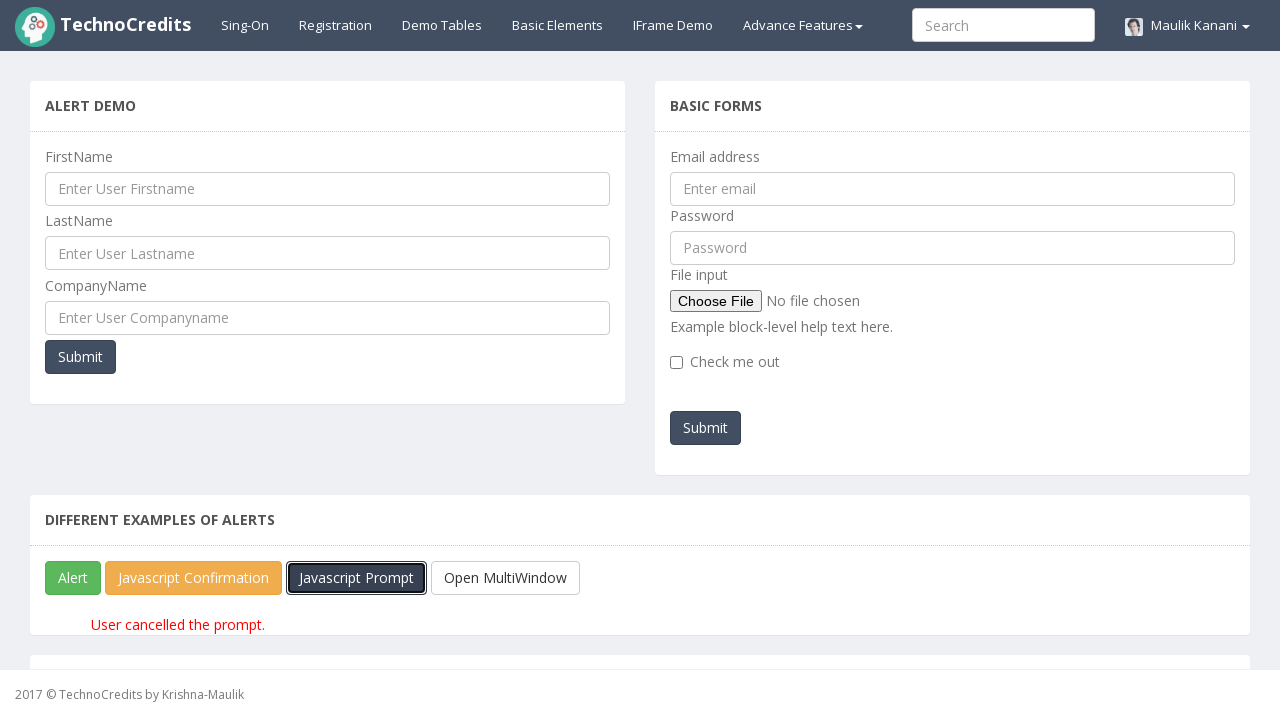

Retrieved response message: User cancelled the prompt.
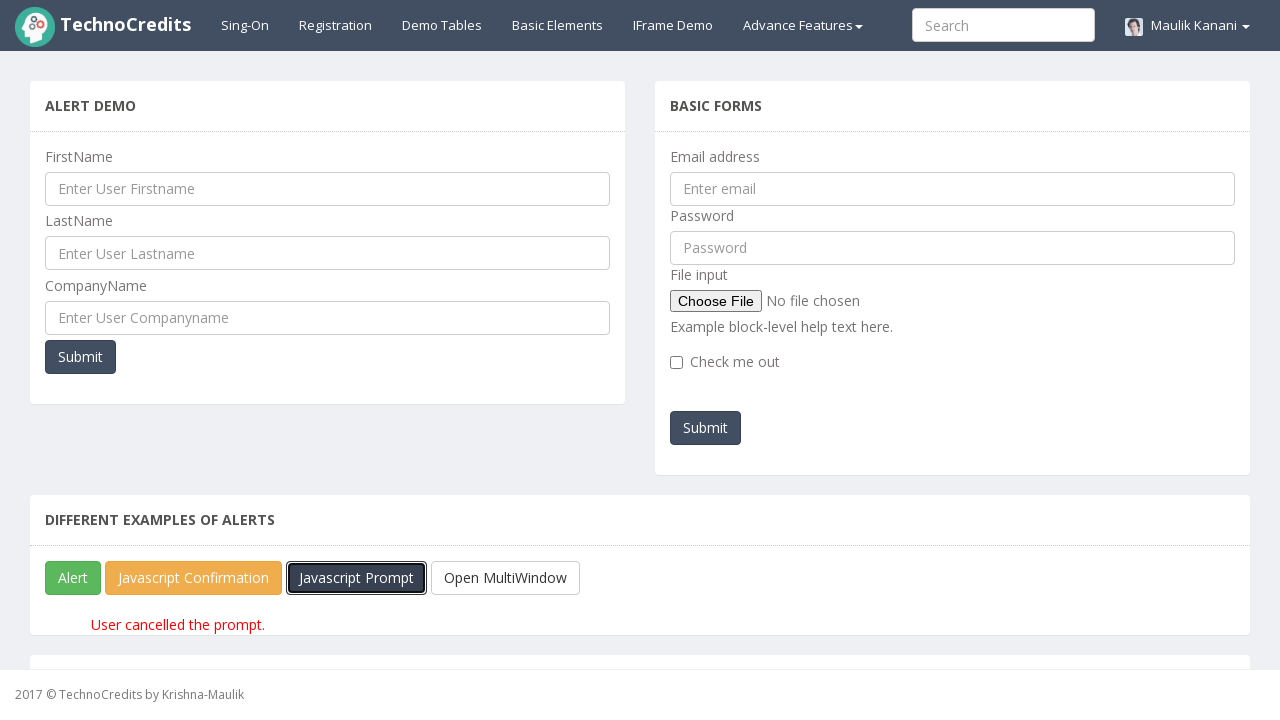

Printed response message to console
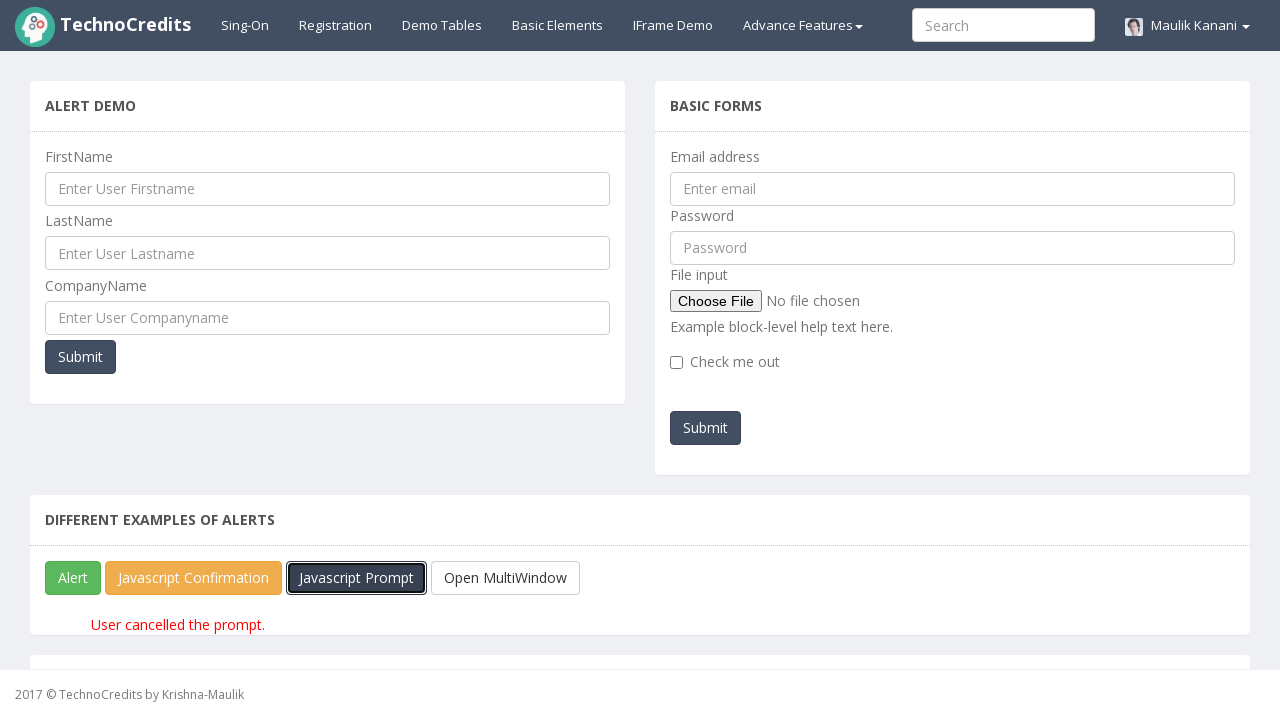

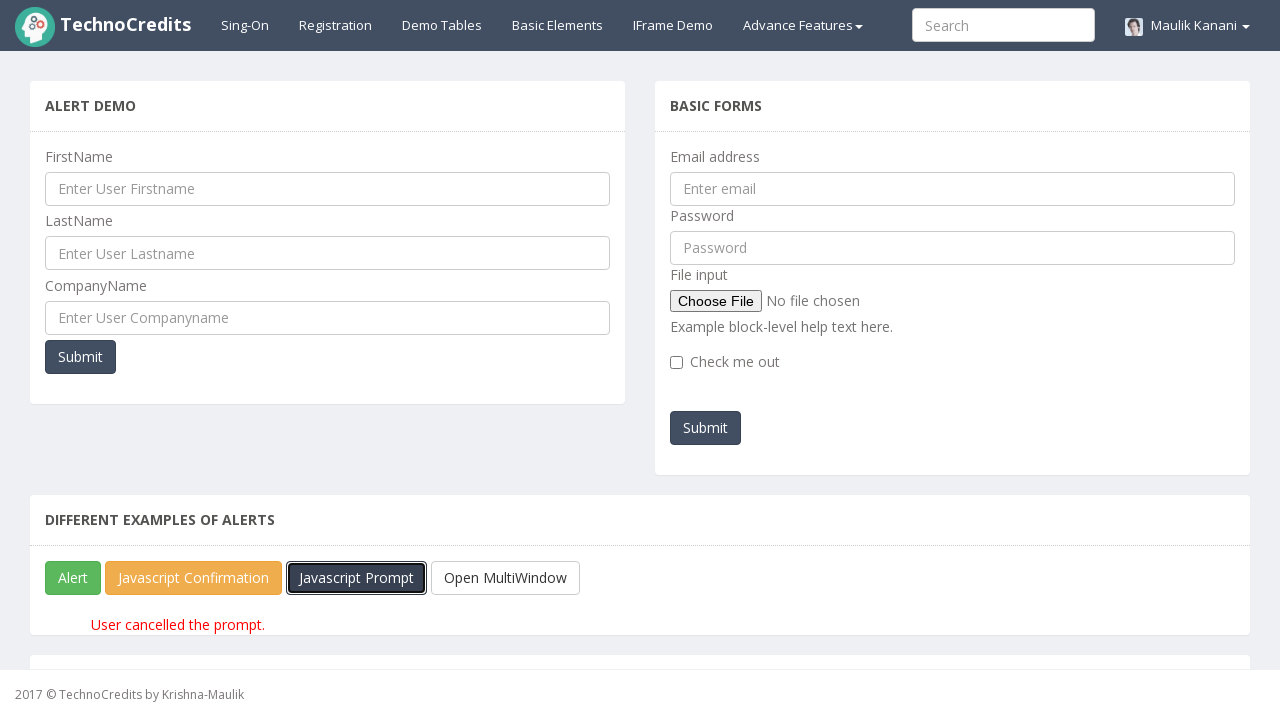